Tests dropdown selection functionality by selecting year, month, and day using different selection methods (by index, by value, and by visible text)

Starting URL: https://testcenter.techproeducation.com/index.php?page=dropdown

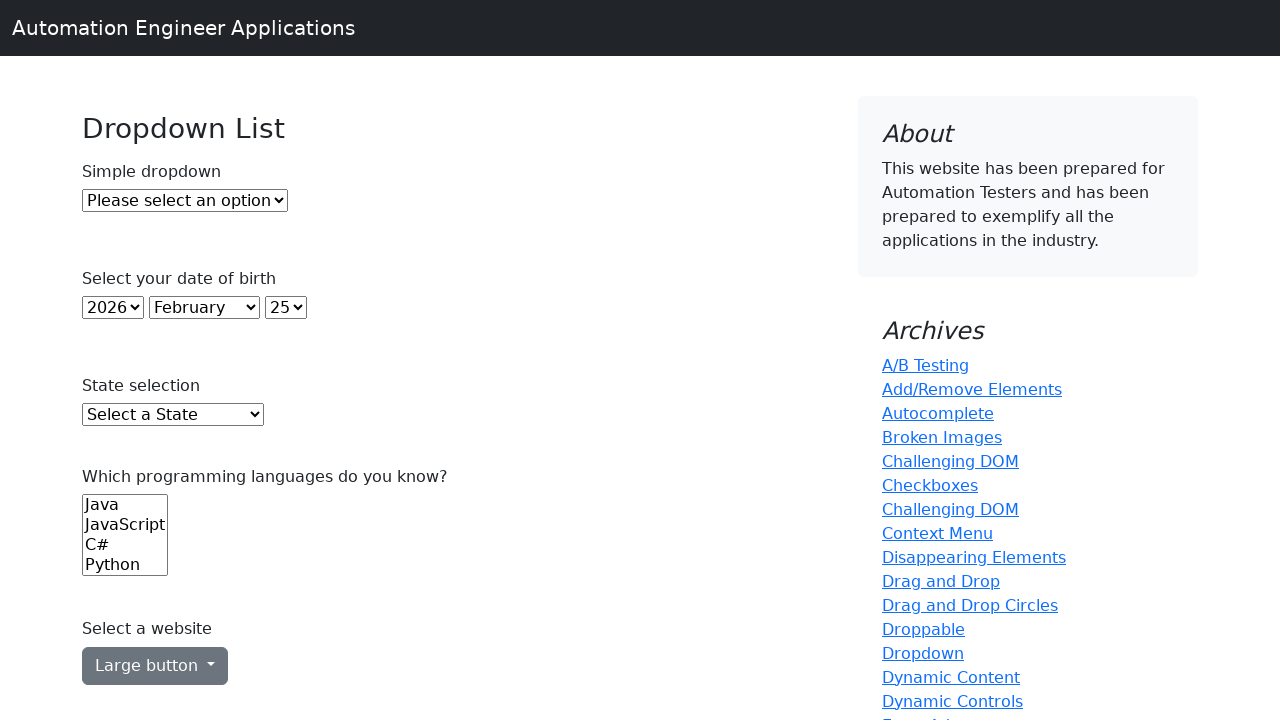

Navigated to dropdown test page
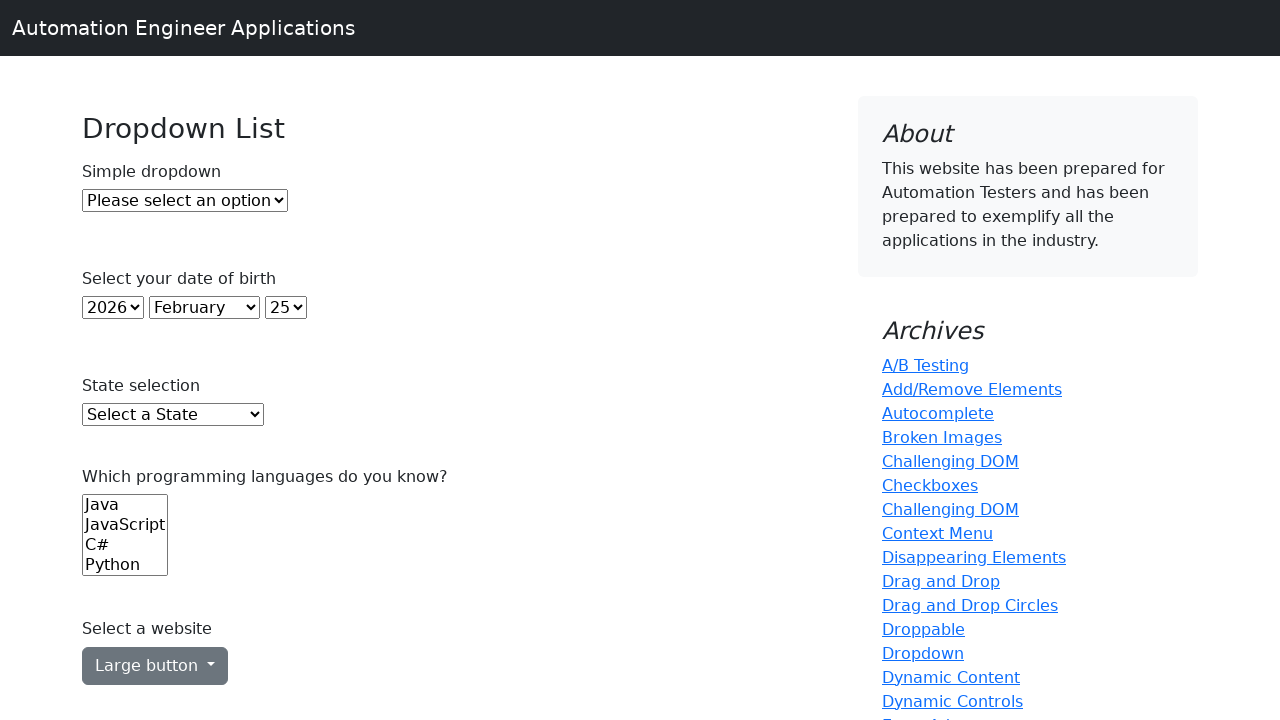

Located year dropdown element
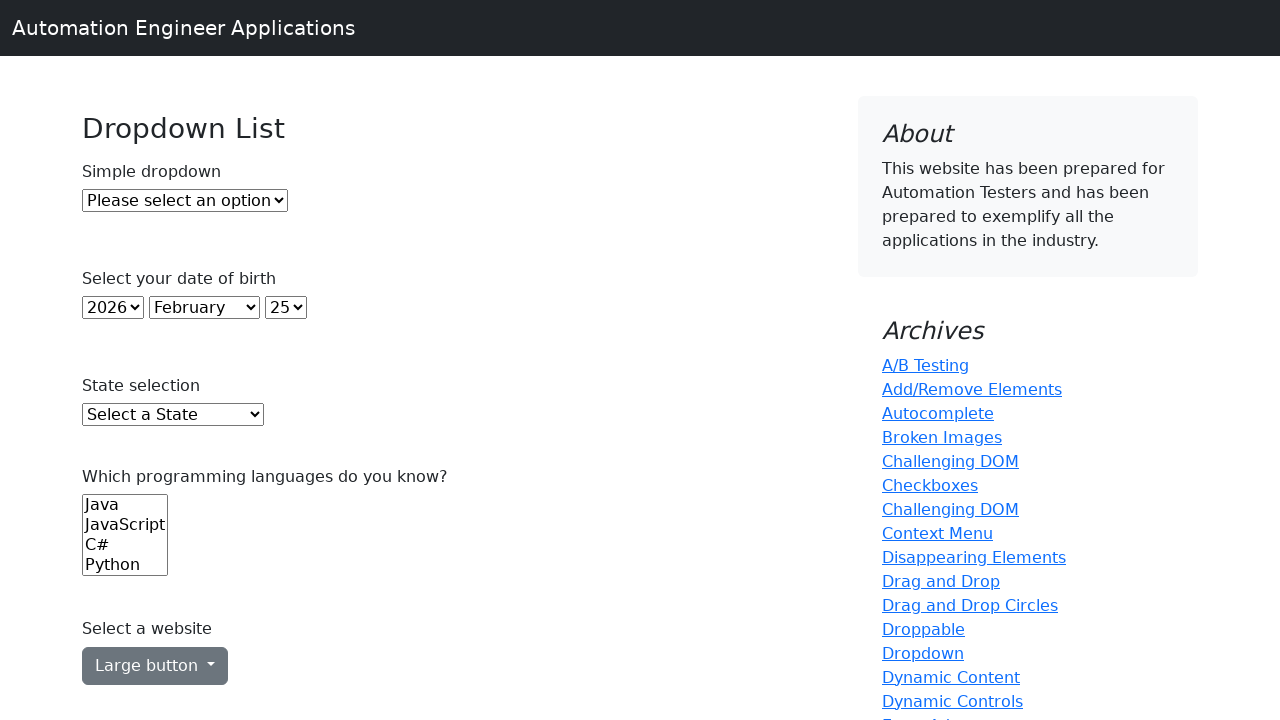

Selected year 2018 by index 5 on (//select)[2]
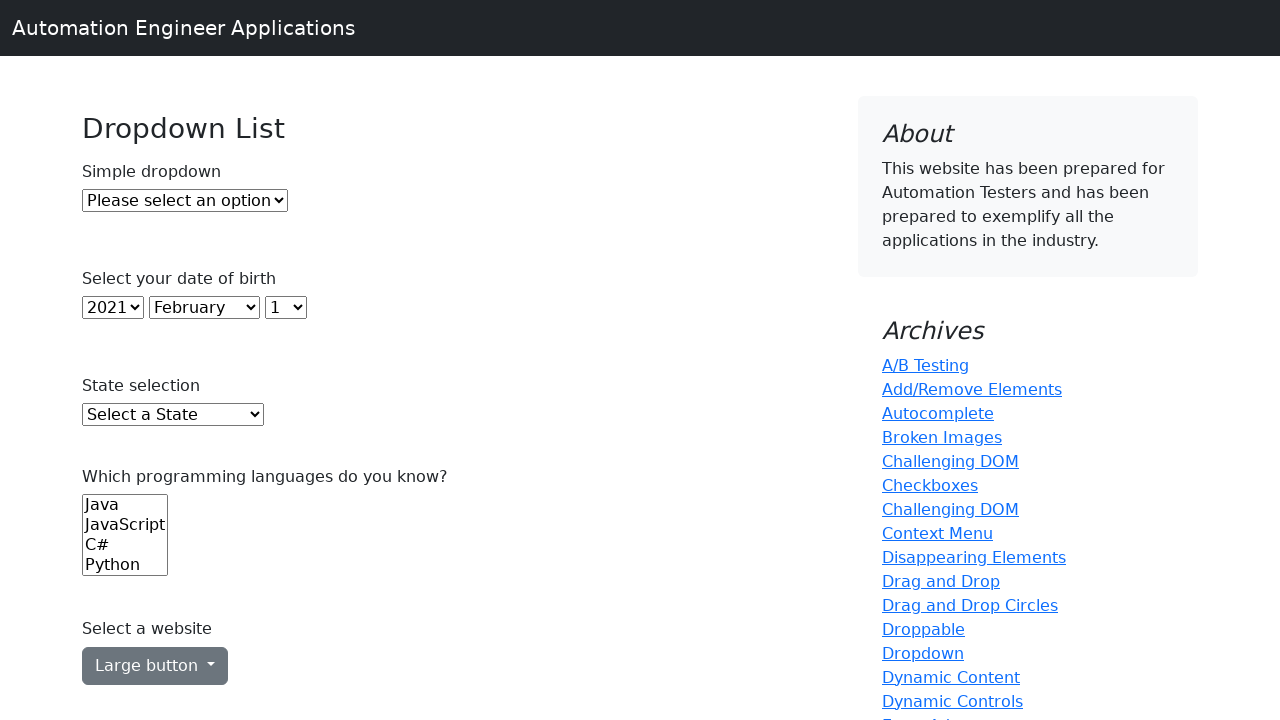

Located month dropdown element
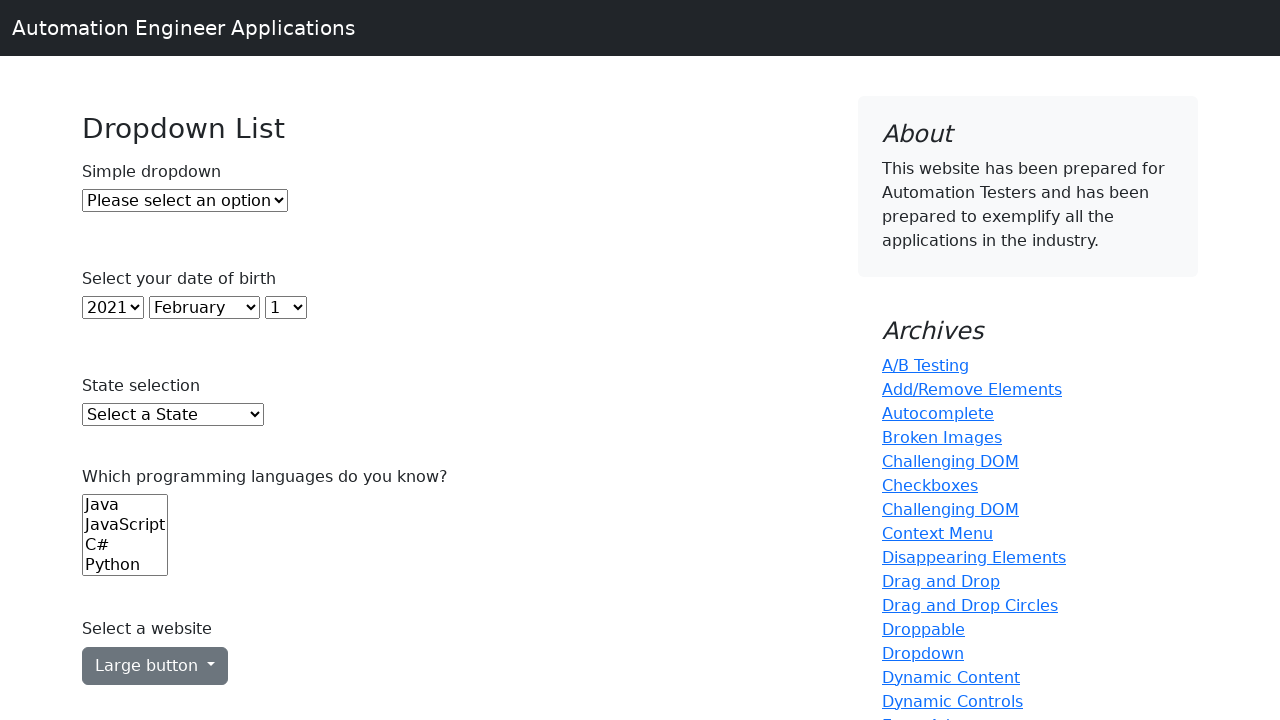

Selected month July by value '6' on (//select)[3]
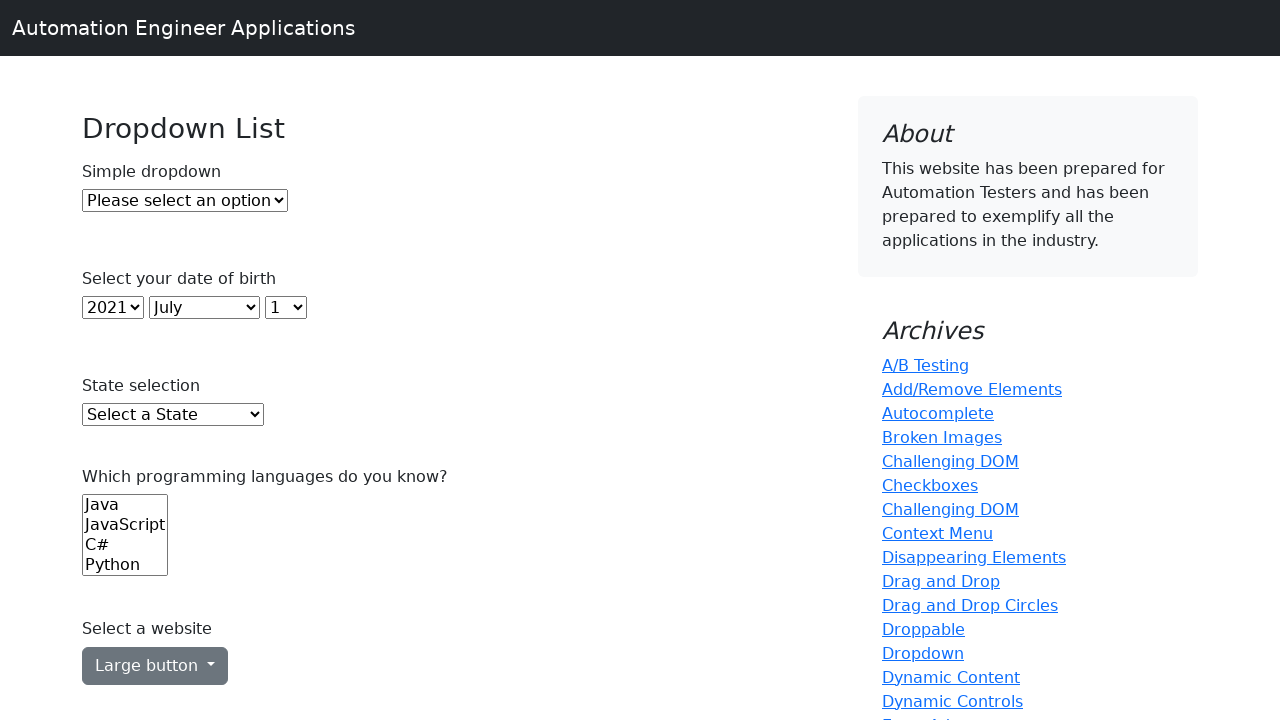

Located day dropdown element
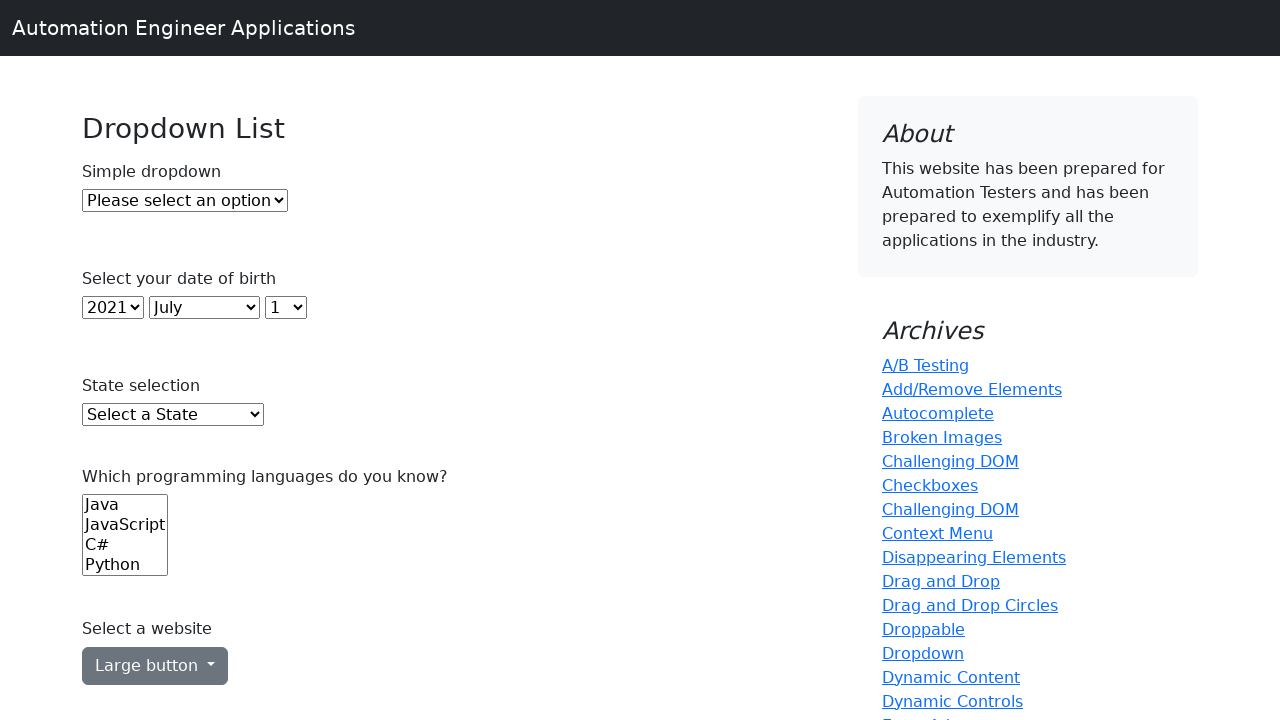

Selected day 15 by visible text on (//select)[4]
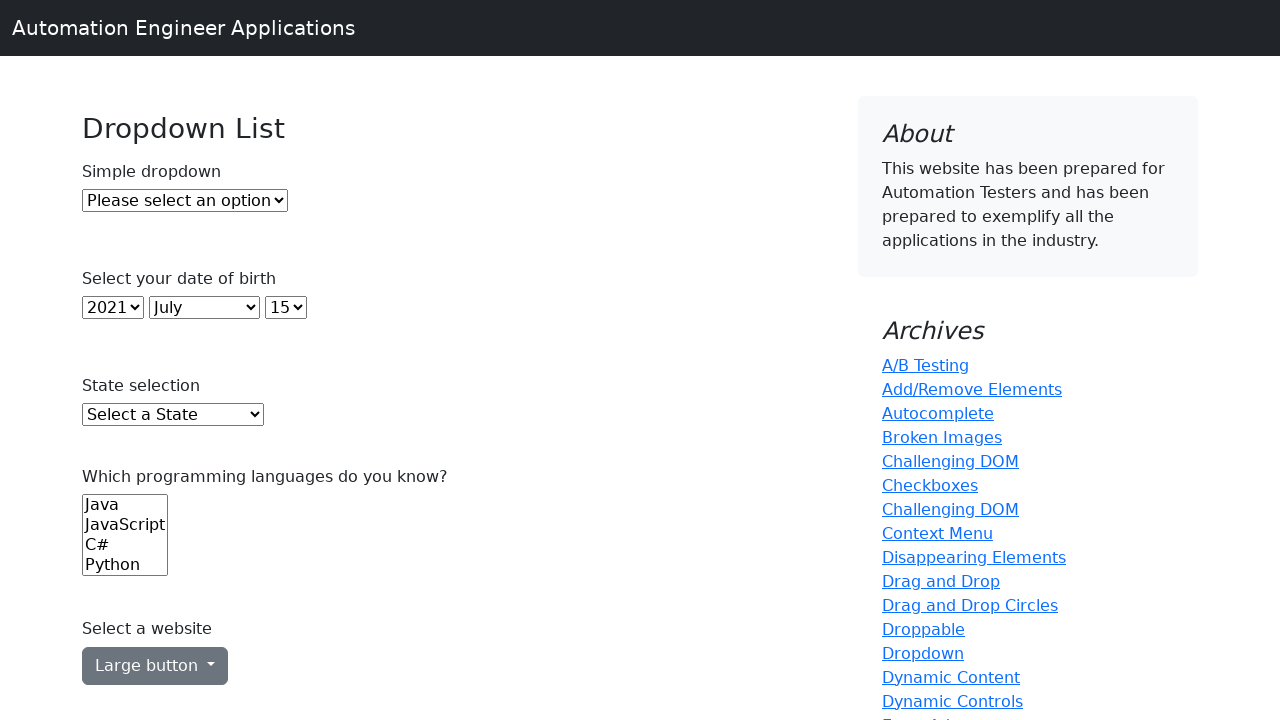

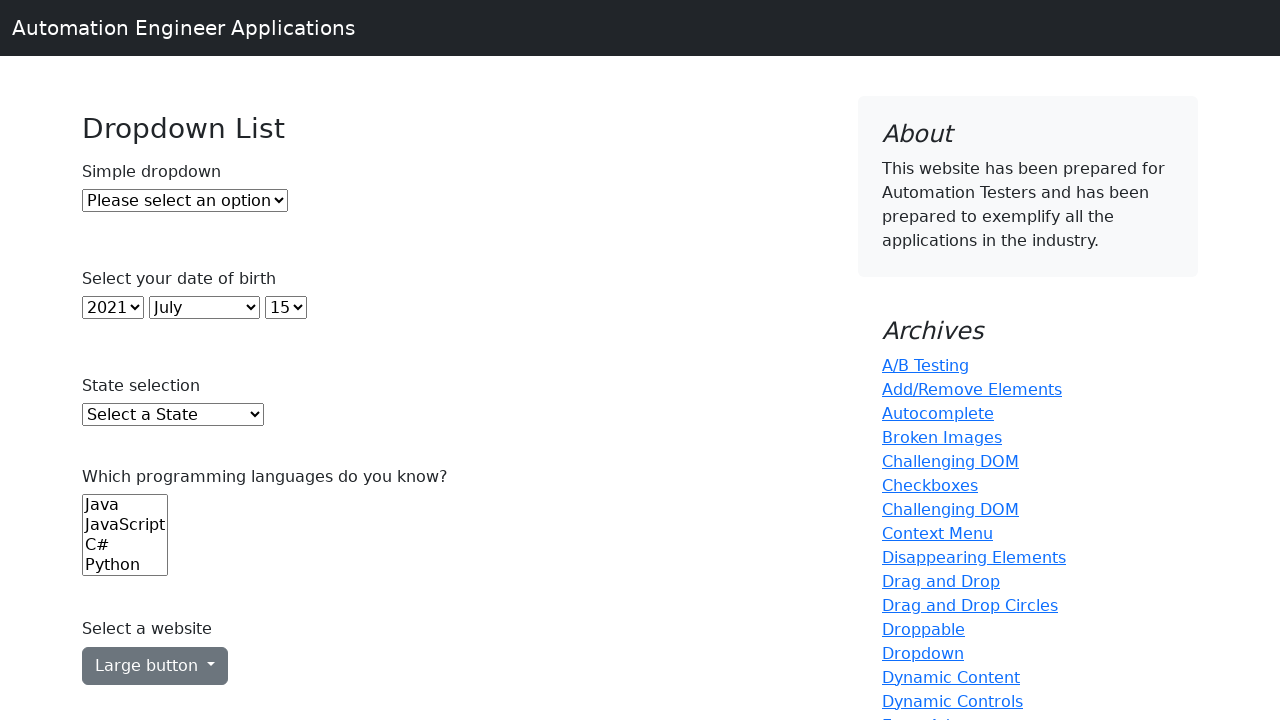